Tests clicking a link that opens a new browser tab, switching to the new tab by title, and verifying the new tab's title is "New Window"

Starting URL: https://the-internet.herokuapp.com/windows

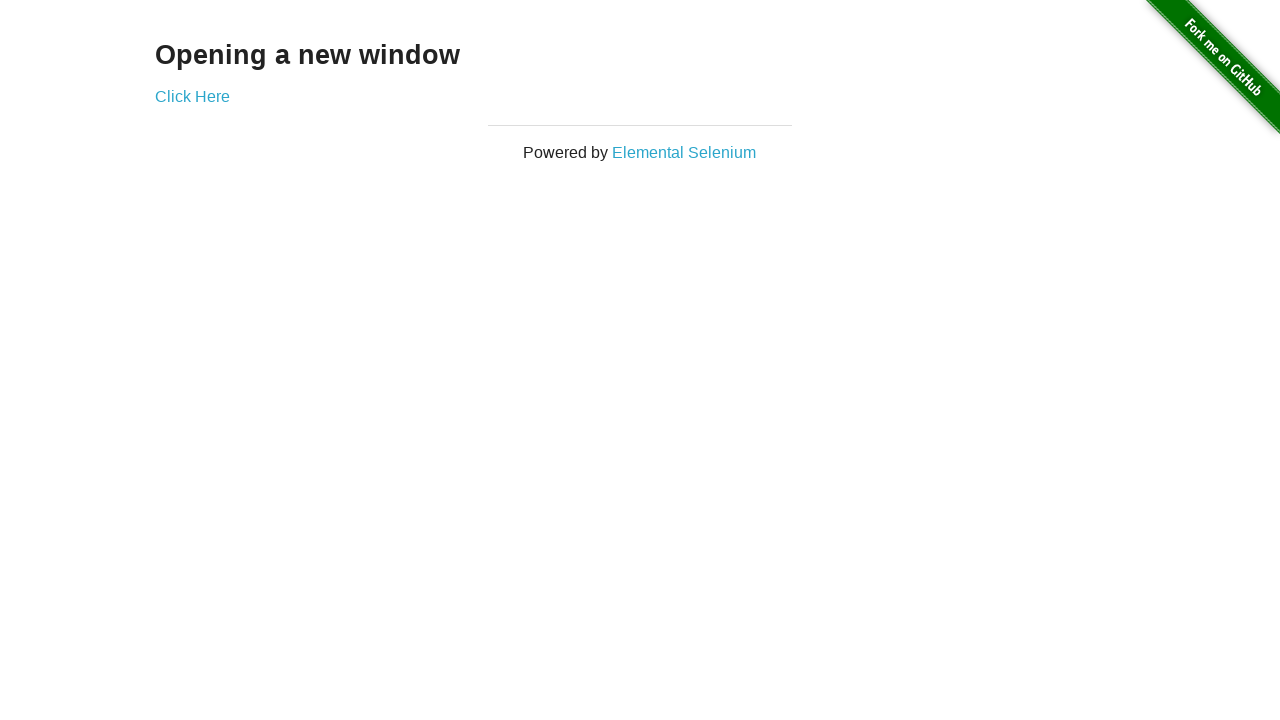

Clicked 'Click Here' link to open new tab at (192, 96) on text=Click Here
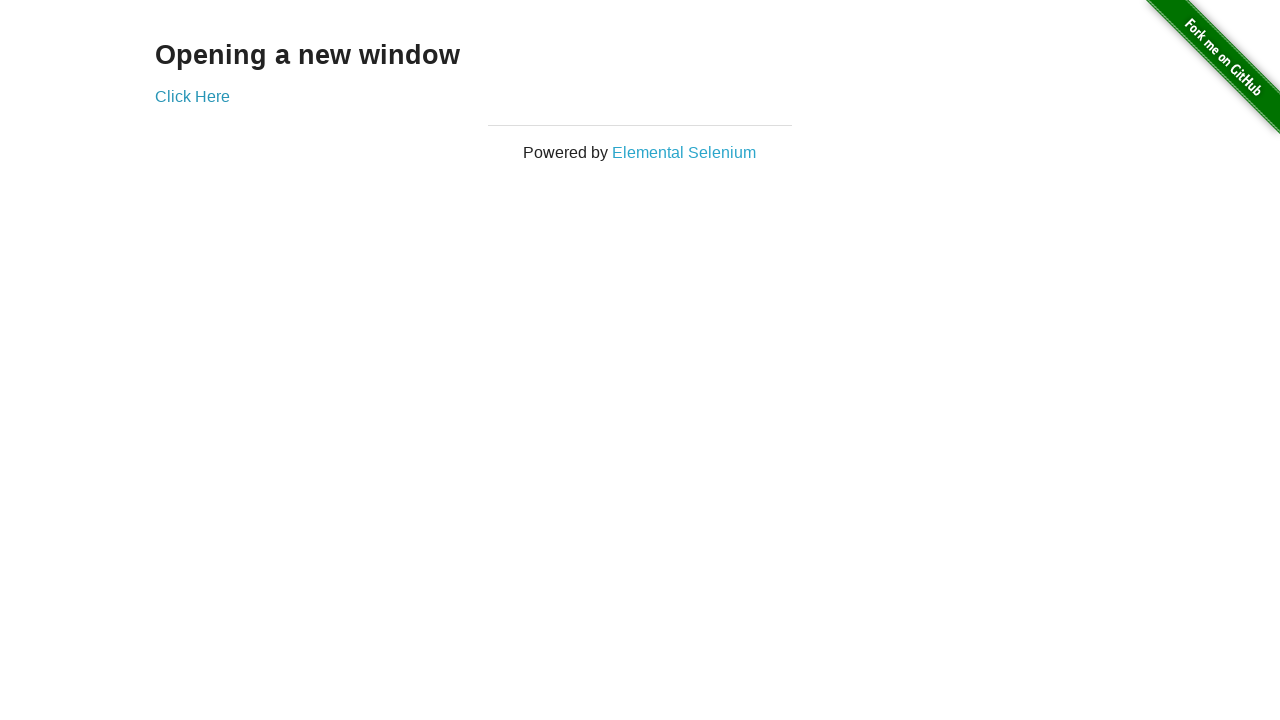

New tab opened and captured
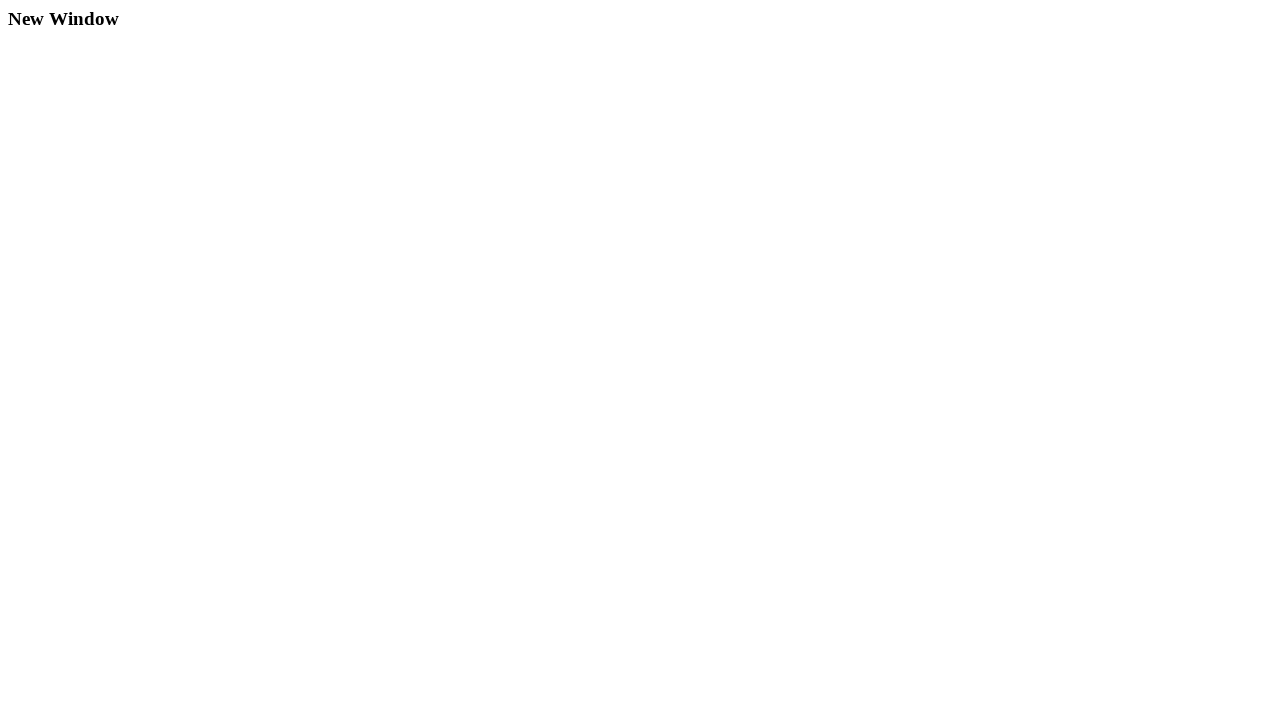

New page finished loading
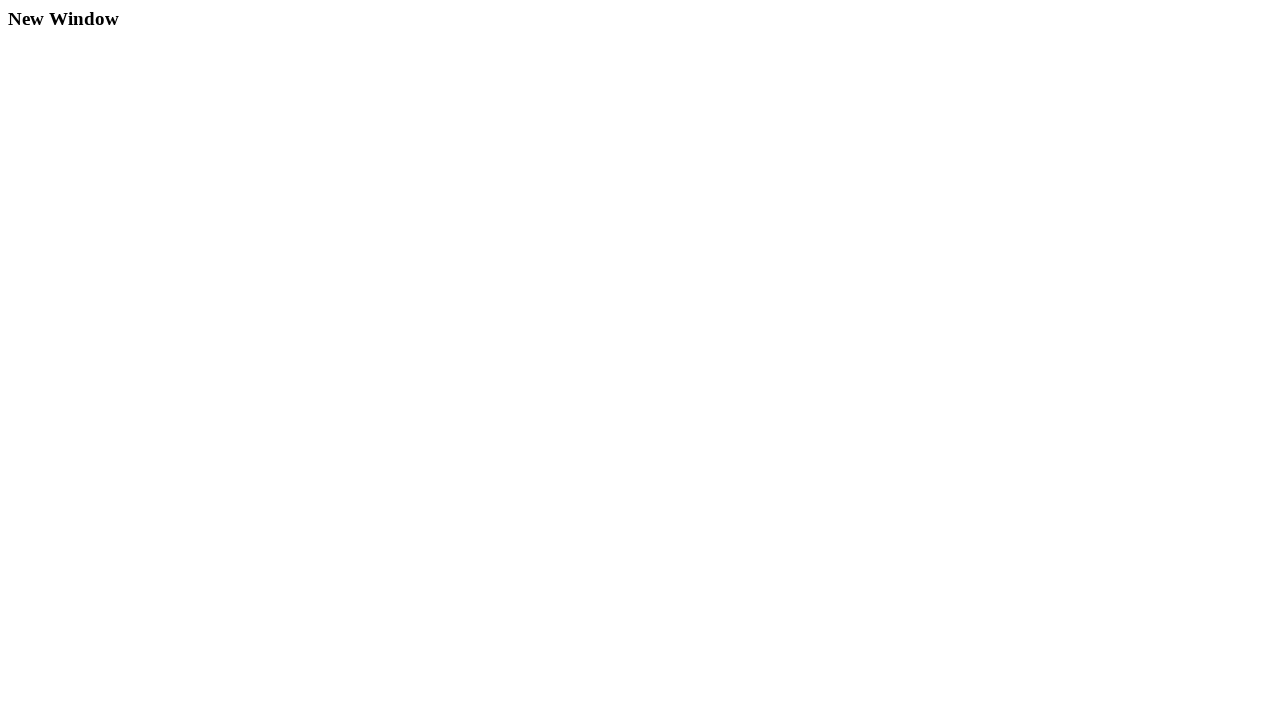

Searched through all pages to find page with title 'New Window'
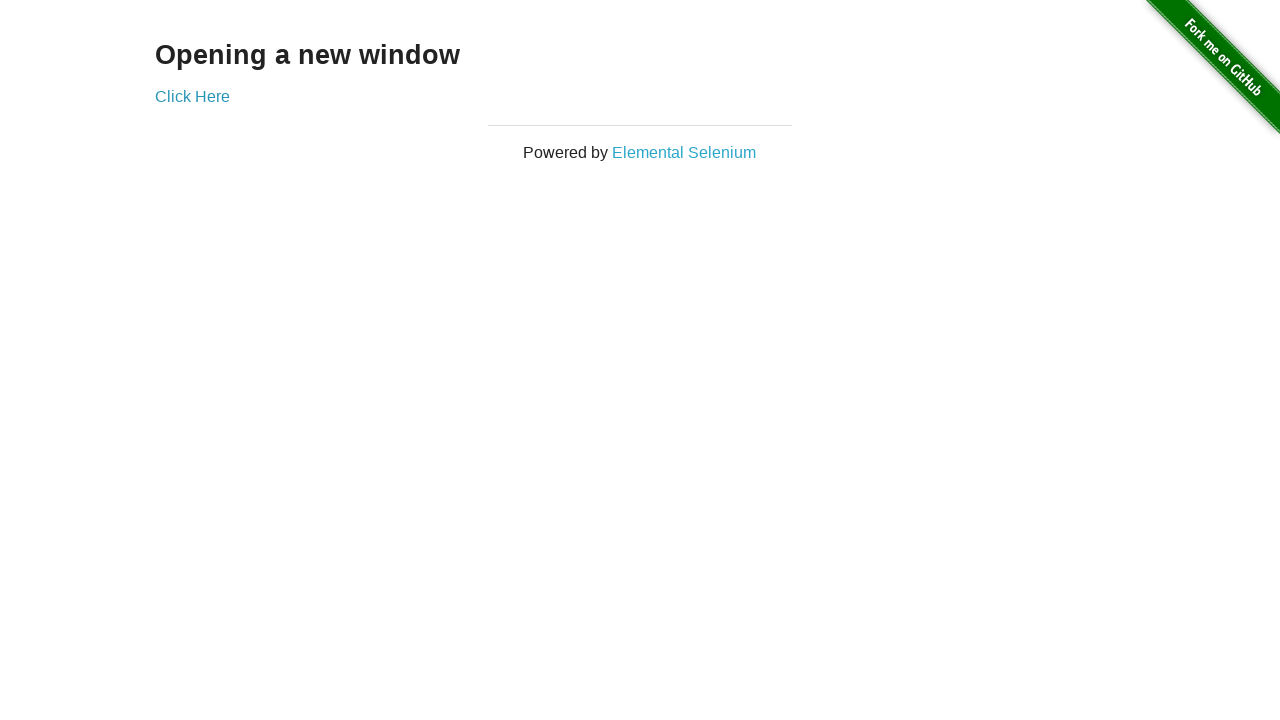

Verified target page with title 'New Window' was found
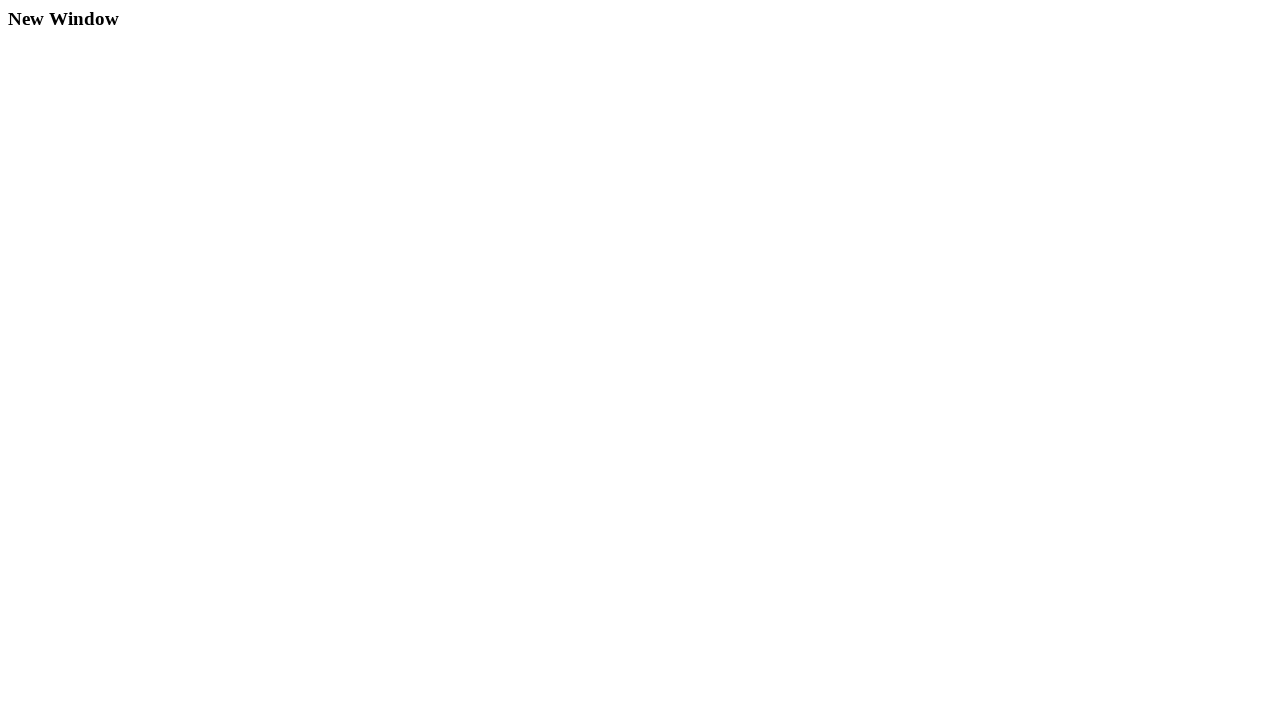

Verified target page title is exactly 'New Window'
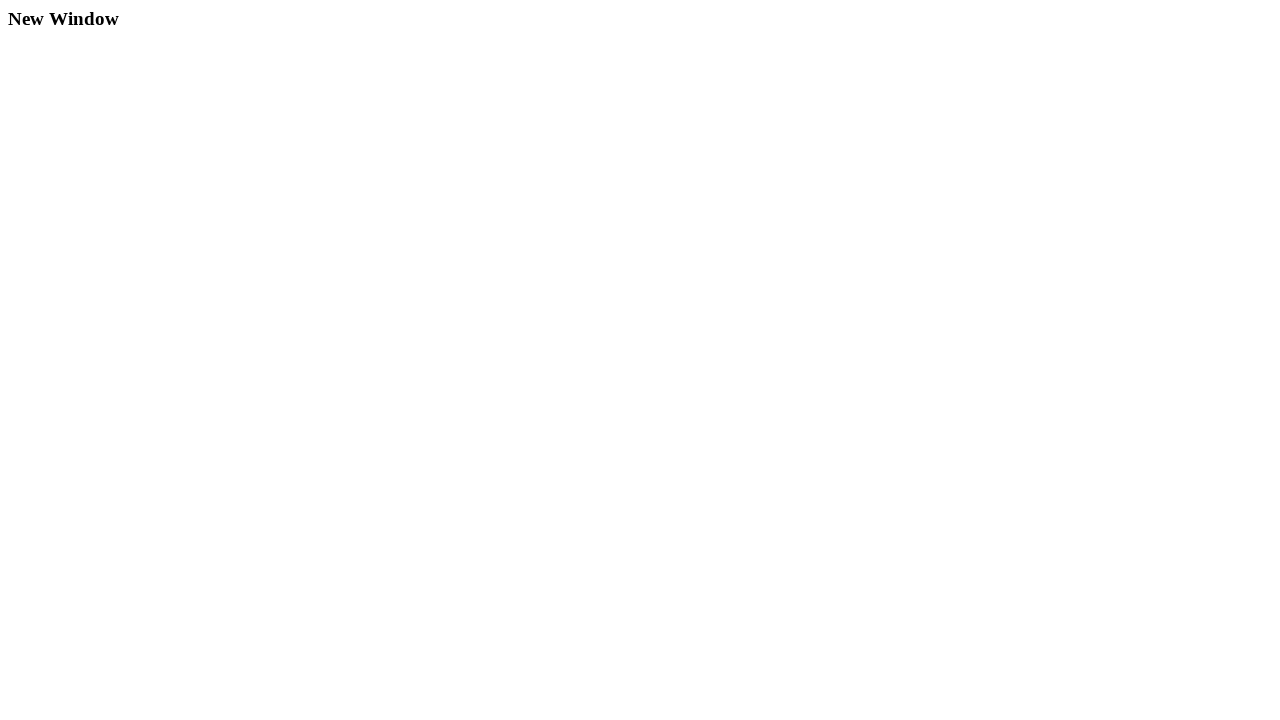

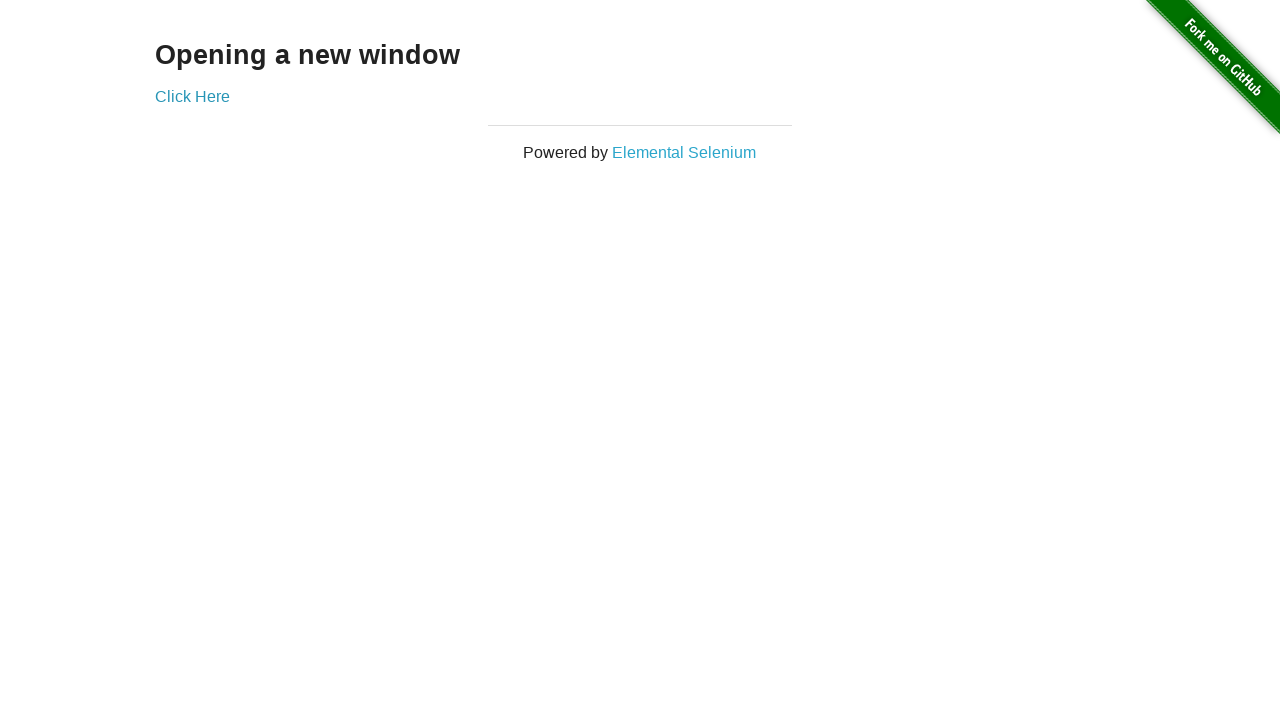